Tests locating Google Translate's text input field using different selector methods and enters Hebrew text

Starting URL: https://translate.google.com

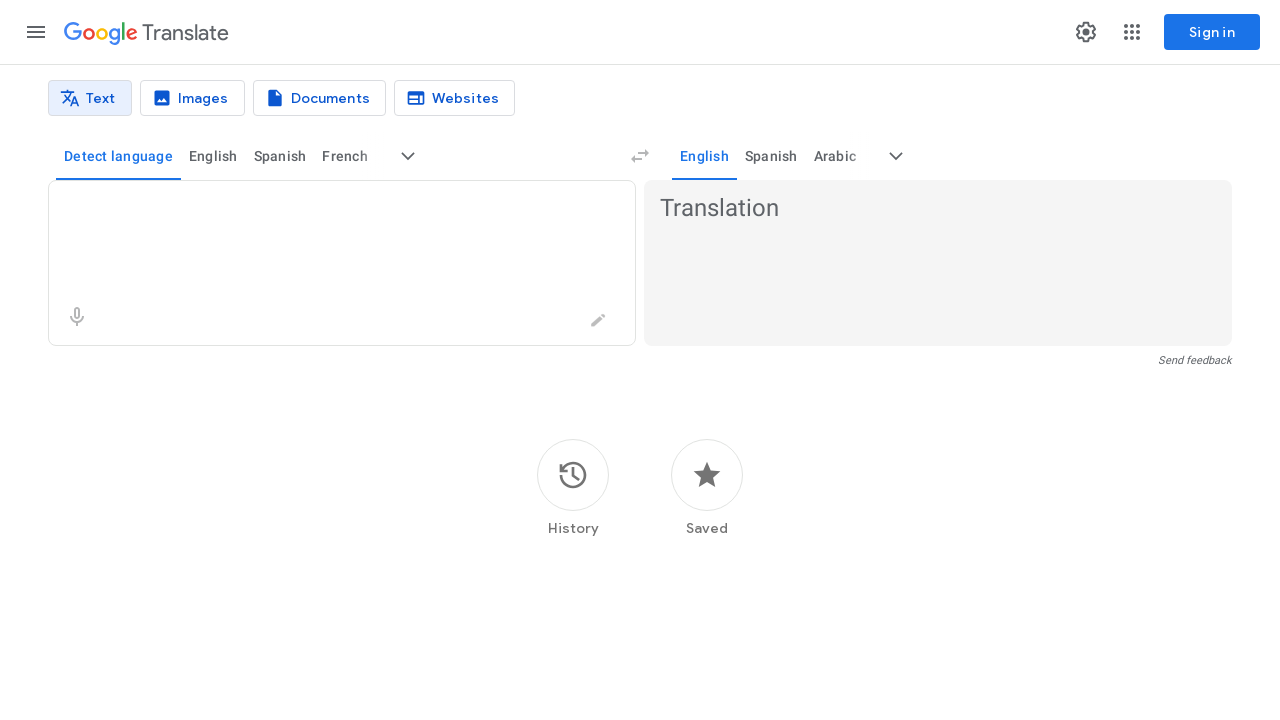

Waited for page to load (domcontentloaded state)
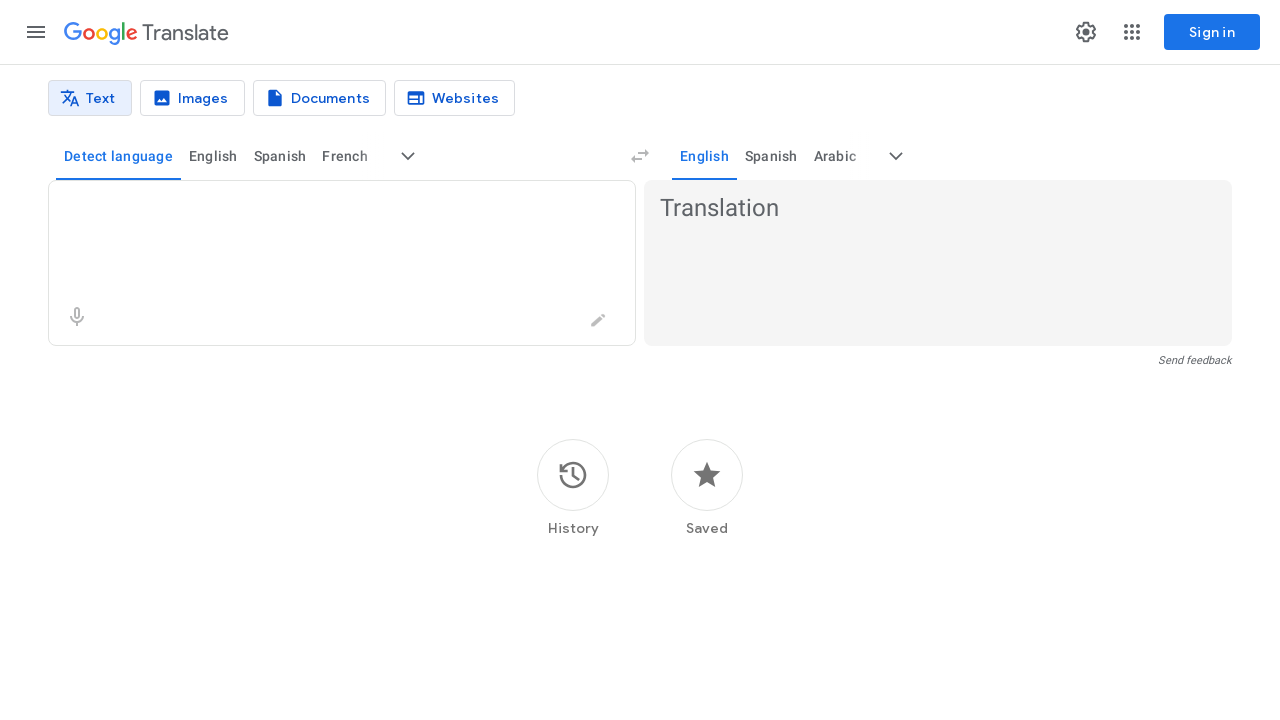

Filled Google Translate source field with Hebrew text 'סגור לי את הפינה' on textarea[aria-label*="Source"]
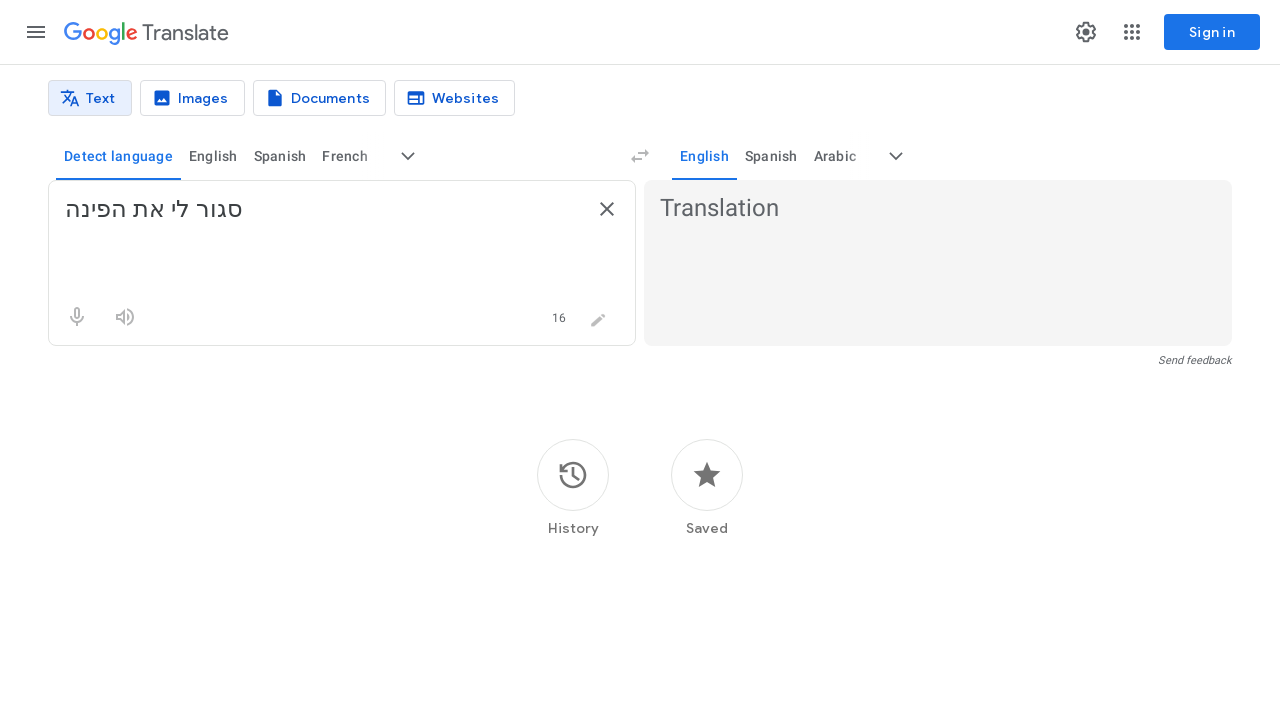

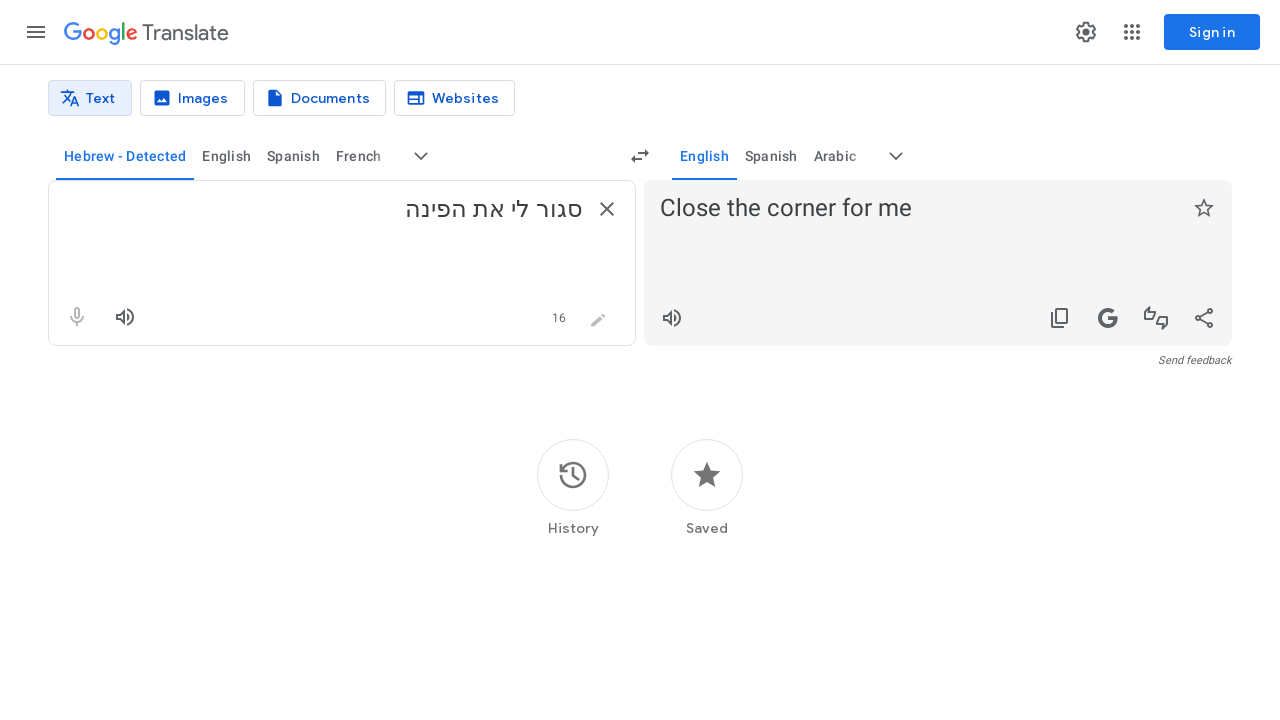